Navigates to a GitHub user profile and clicks on a specific repository to verify navigation to the repository page

Starting URL: https://github.com/tlesuka

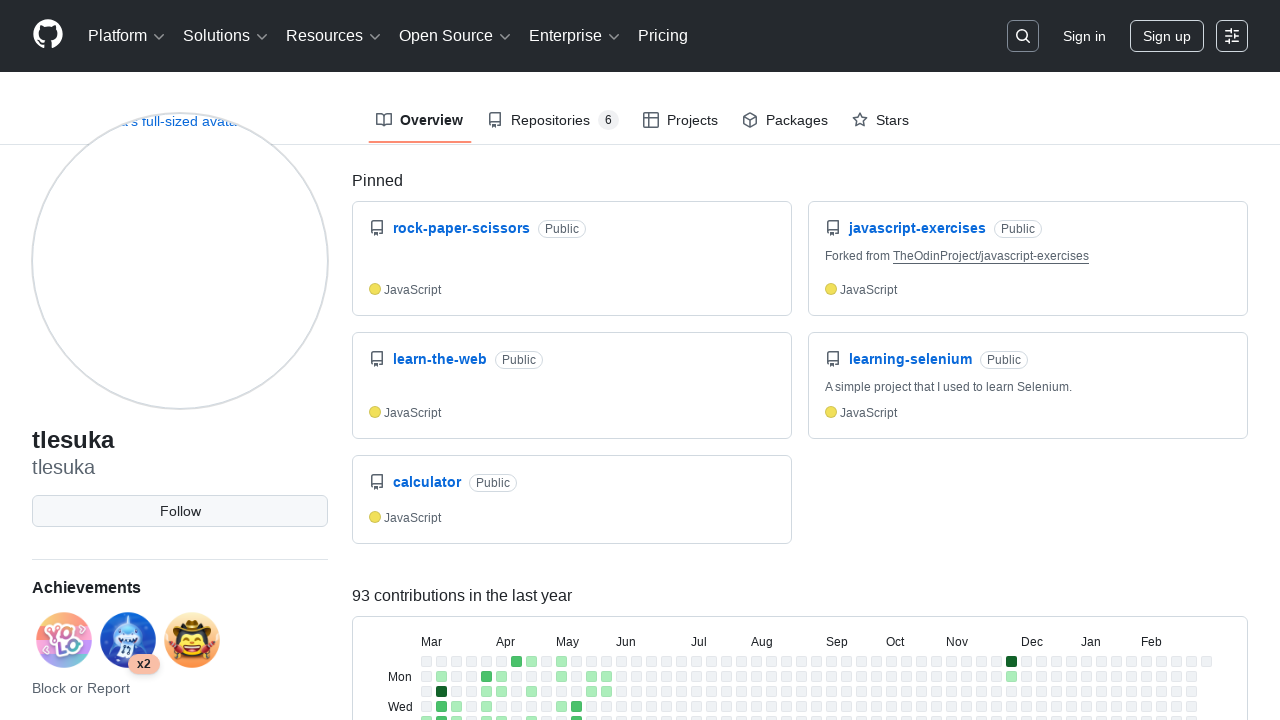

Clicked on the rock-paper-scissors repository link at (462, 228) on text=rock-paper-scissors
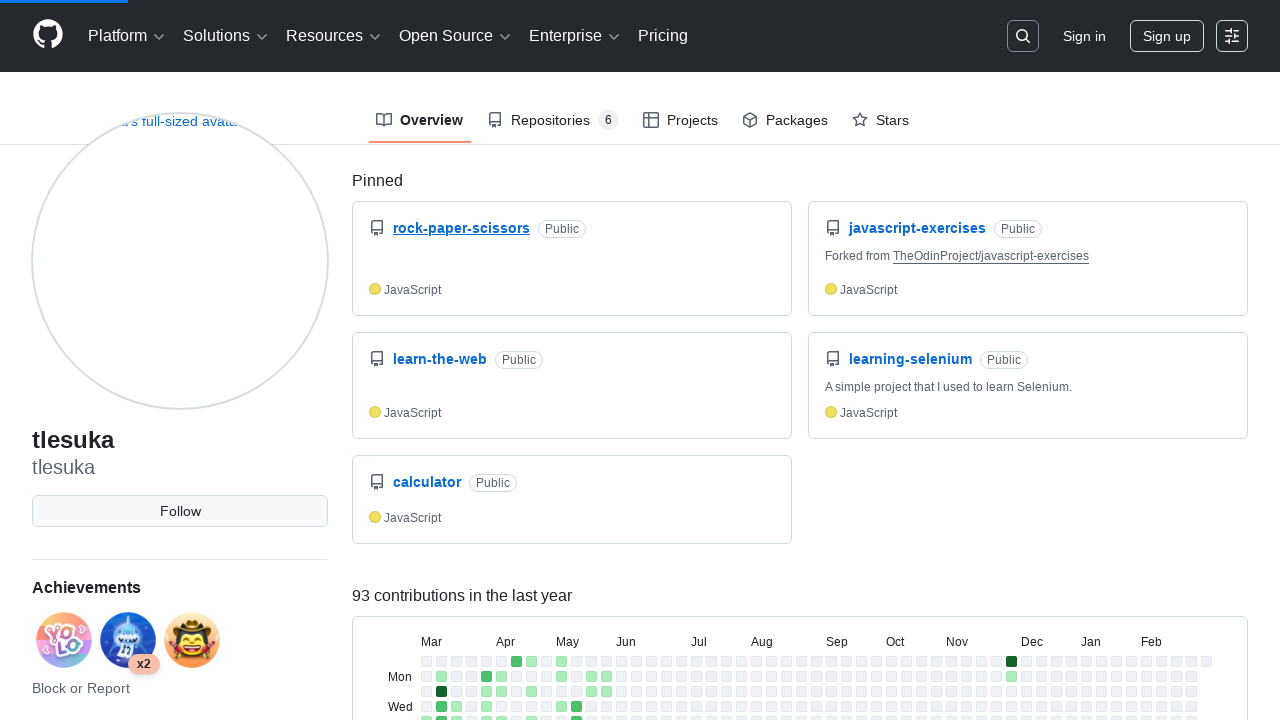

Repository page loaded at https://github.com/tlesuka/rock-paper-scissors
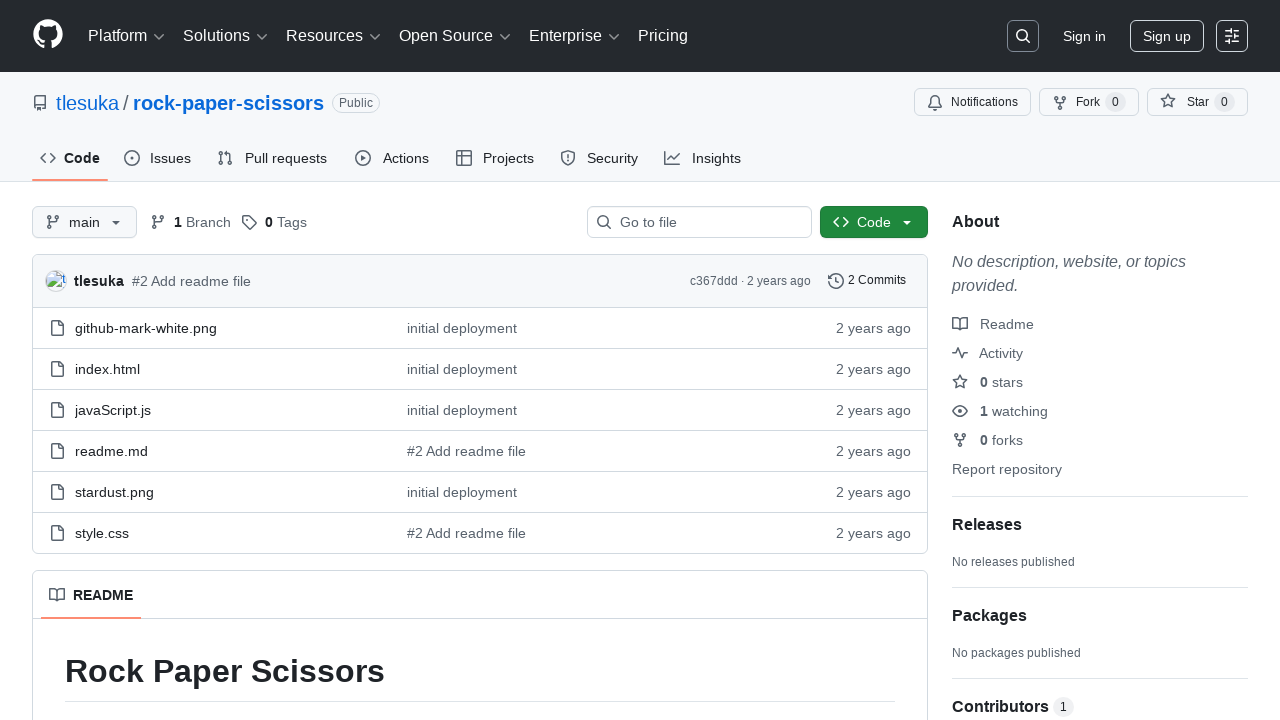

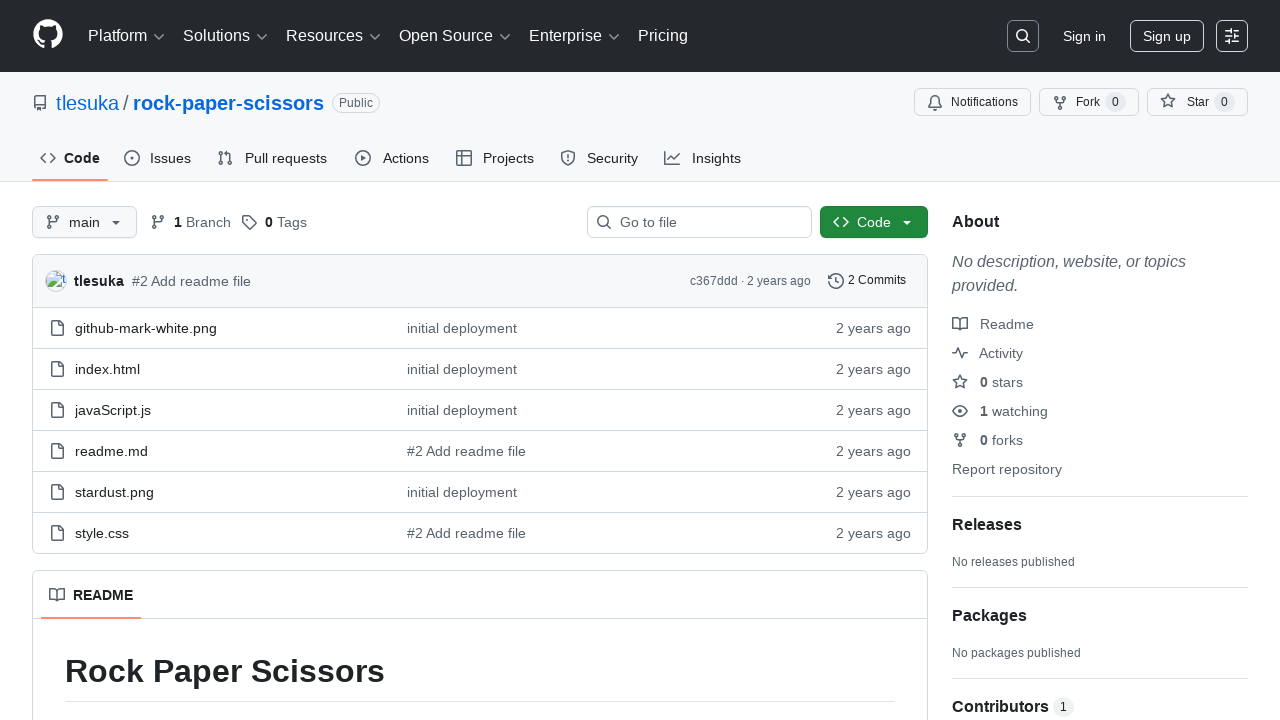